Tests clicking a growing button element that changes size, waits for the button to be fully grown, clicks it, and verifies that "Event Triggered" status message appears.

Starting URL: https://testpages.herokuapp.com/styled/challenges/growing-clickable.html

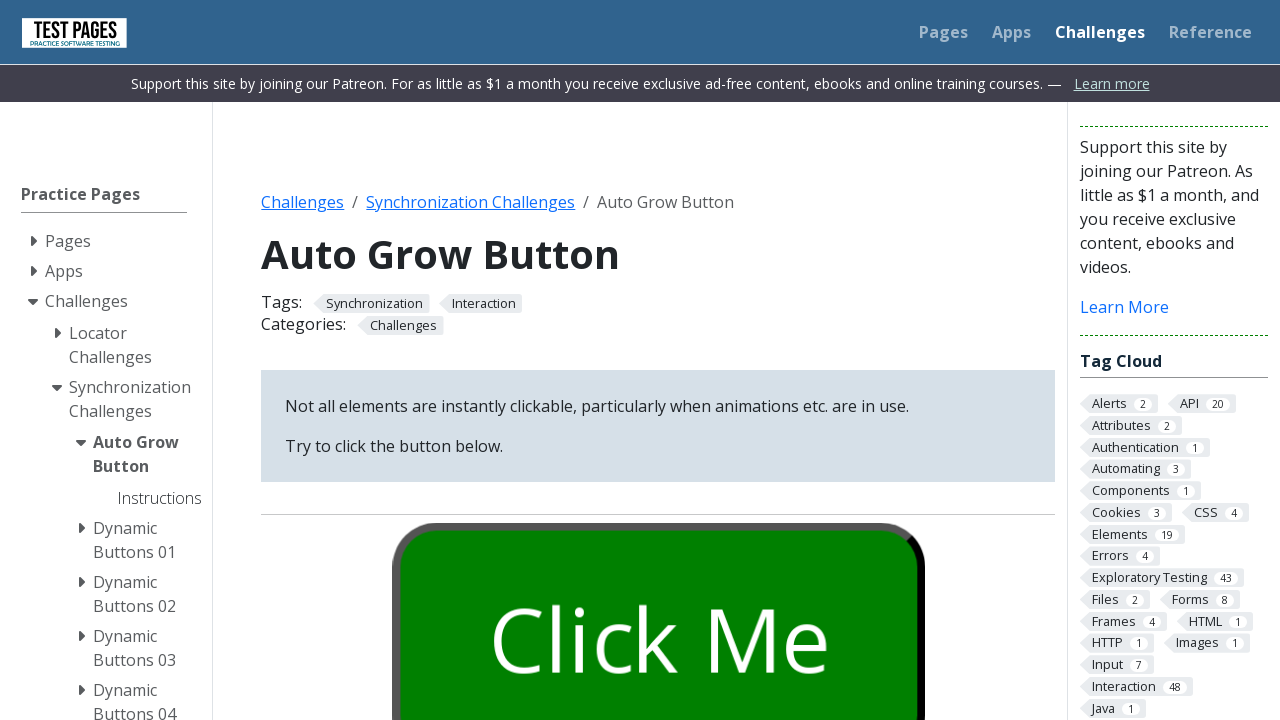

Waited for the button to finish growing and have the 'grown' class
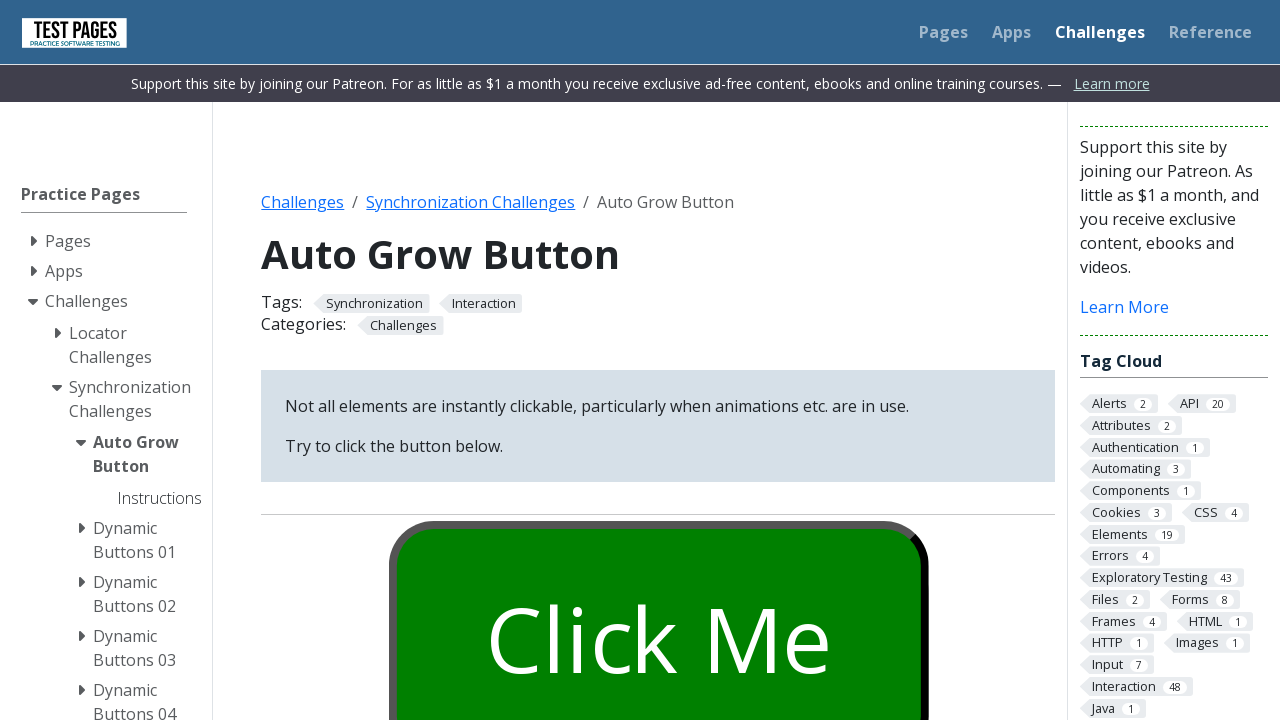

Clicked the fully grown button element at (658, 600) on button#growbutton
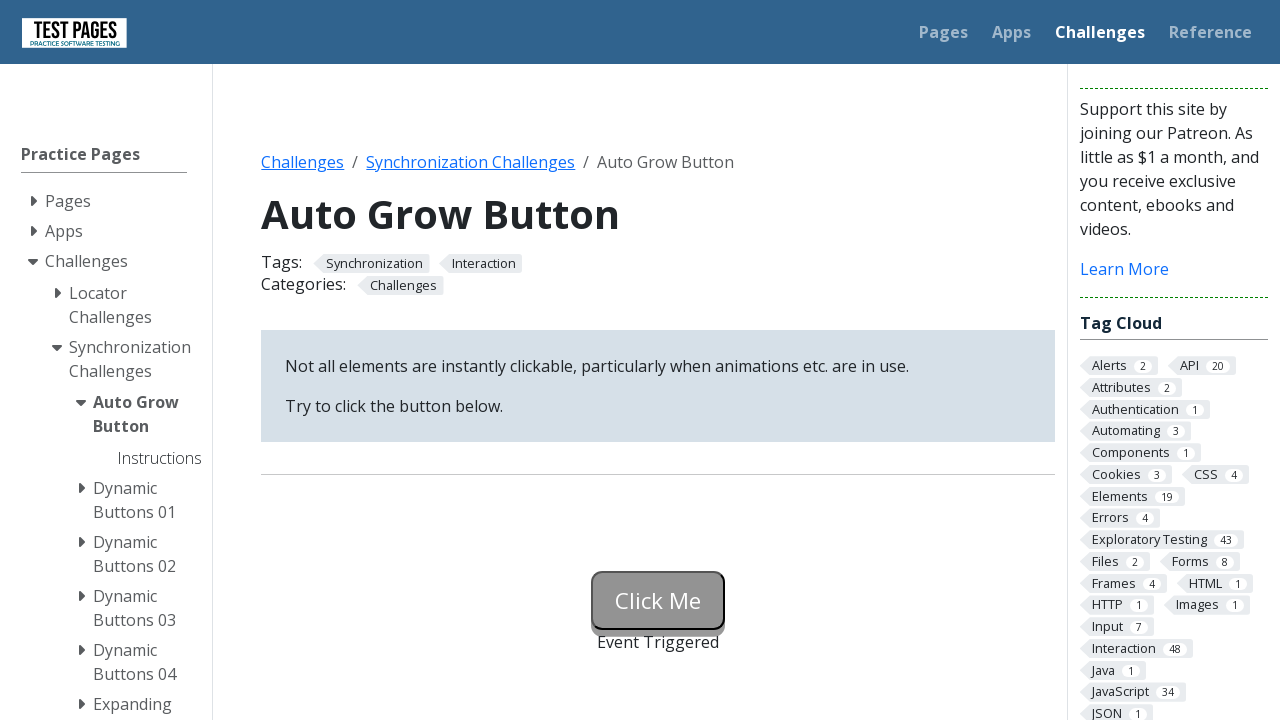

Waited for status message to appear
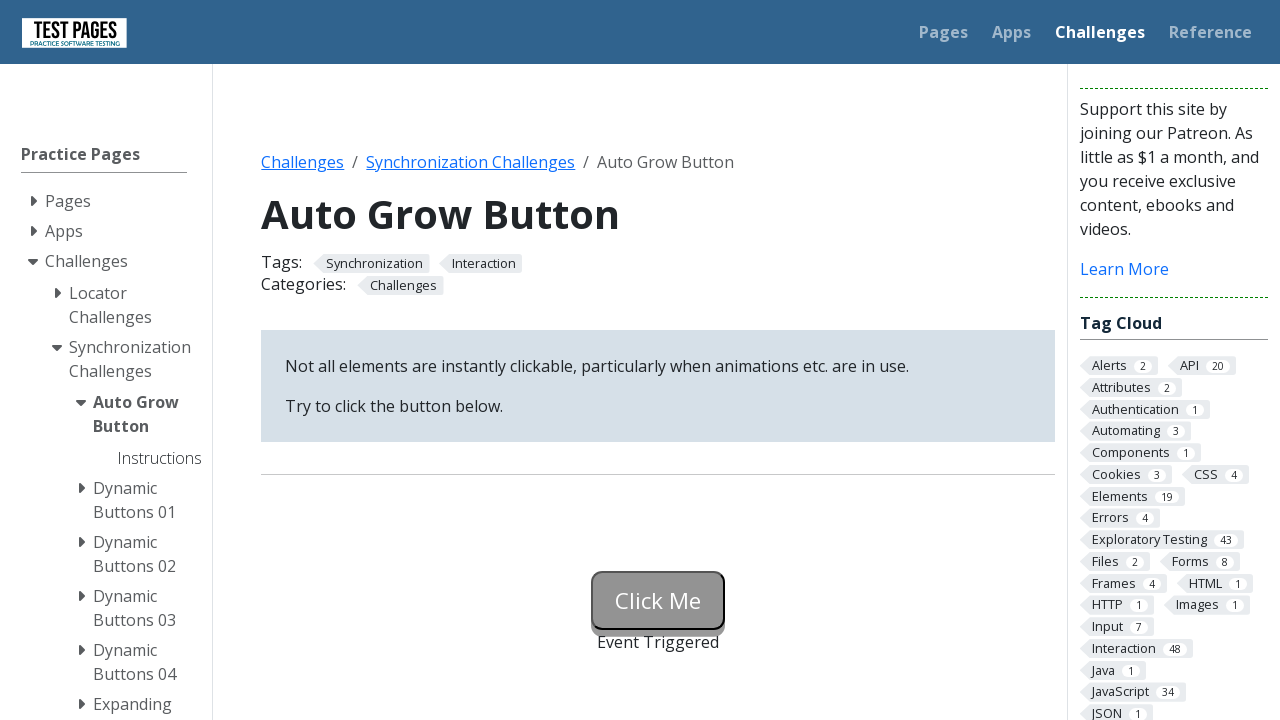

Retrieved status message text content
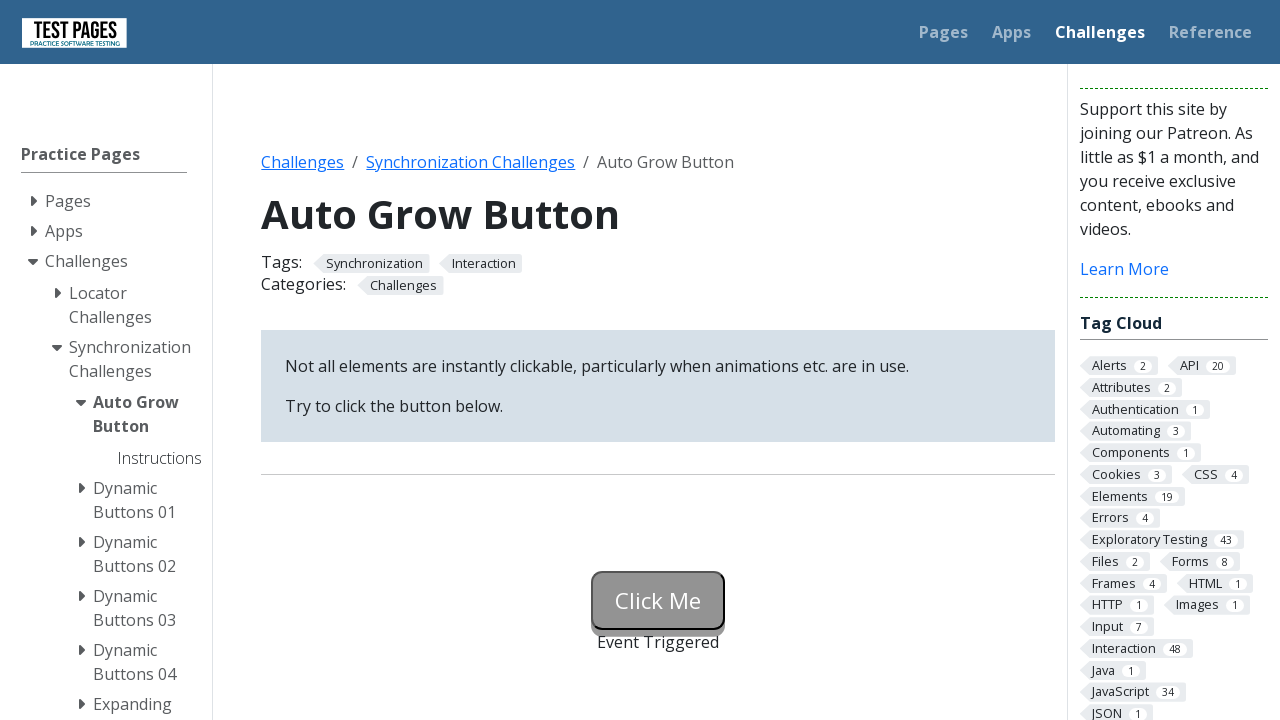

Verified that status message shows 'Event Triggered'
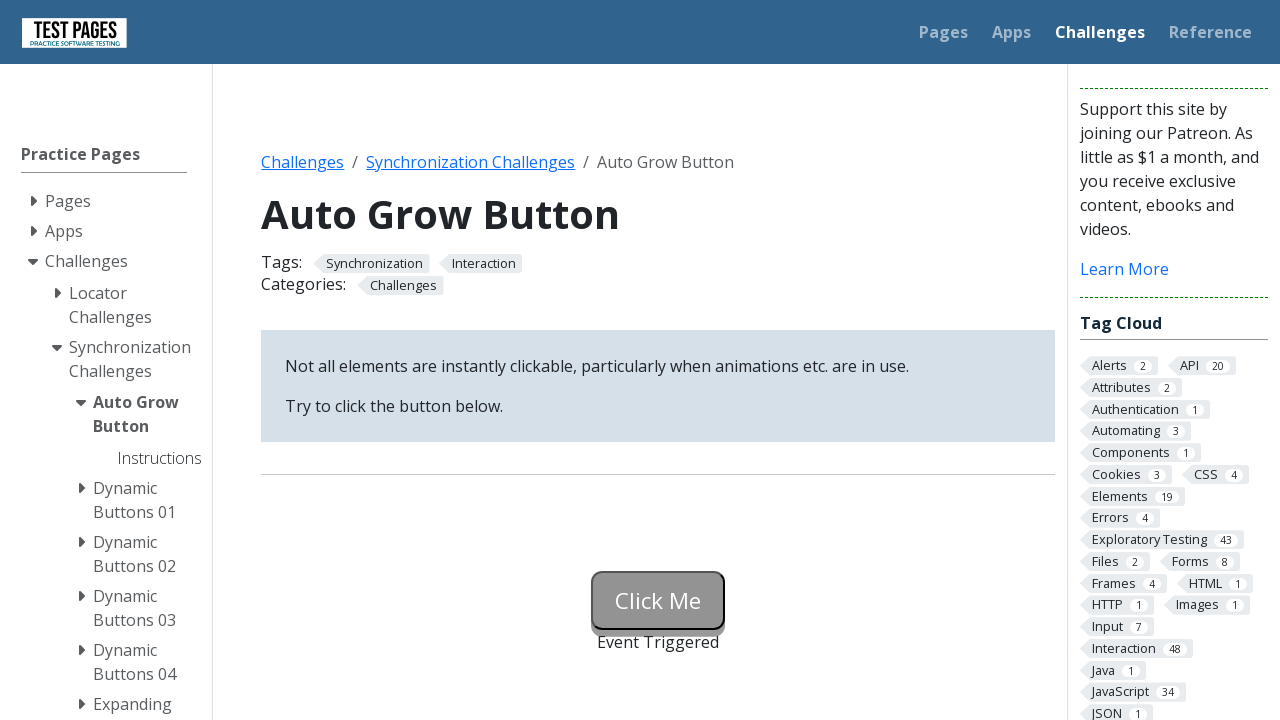

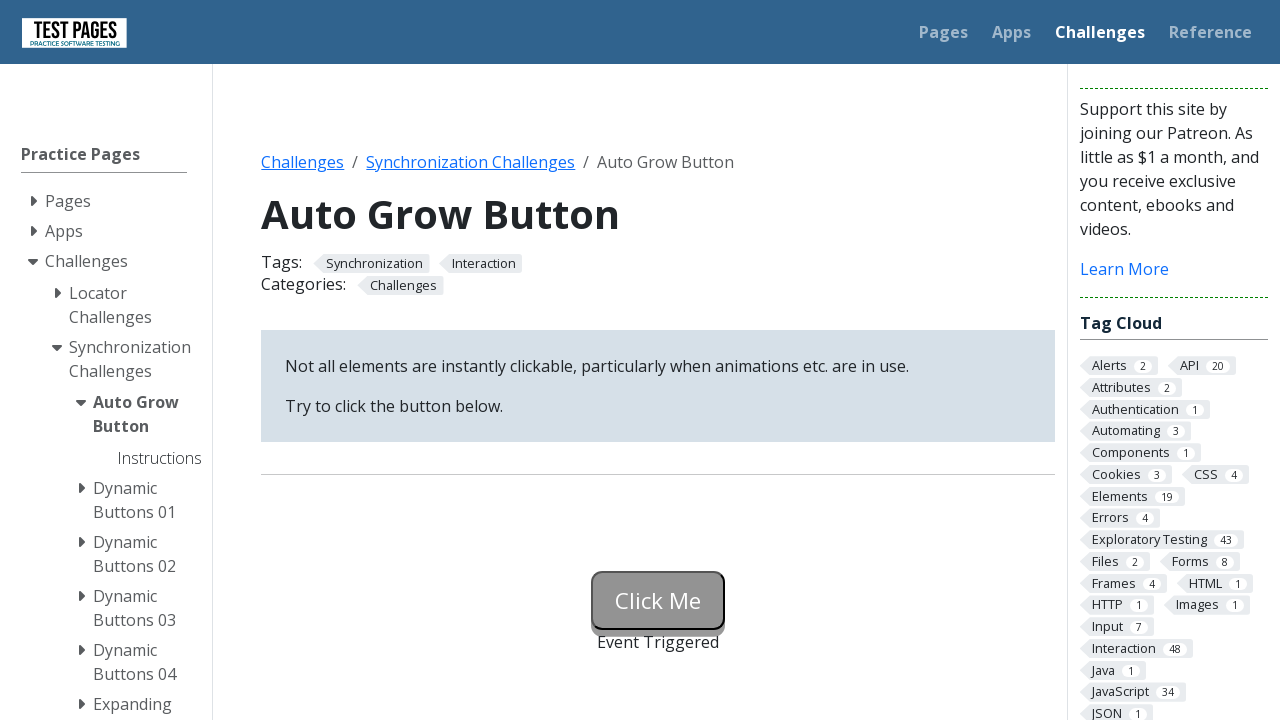